Tests the add/remove elements functionality by clicking the "Add Element" button 5 times to create multiple delete buttons, then verifies the buttons were created

Starting URL: http://the-internet.herokuapp.com/add_remove_elements/

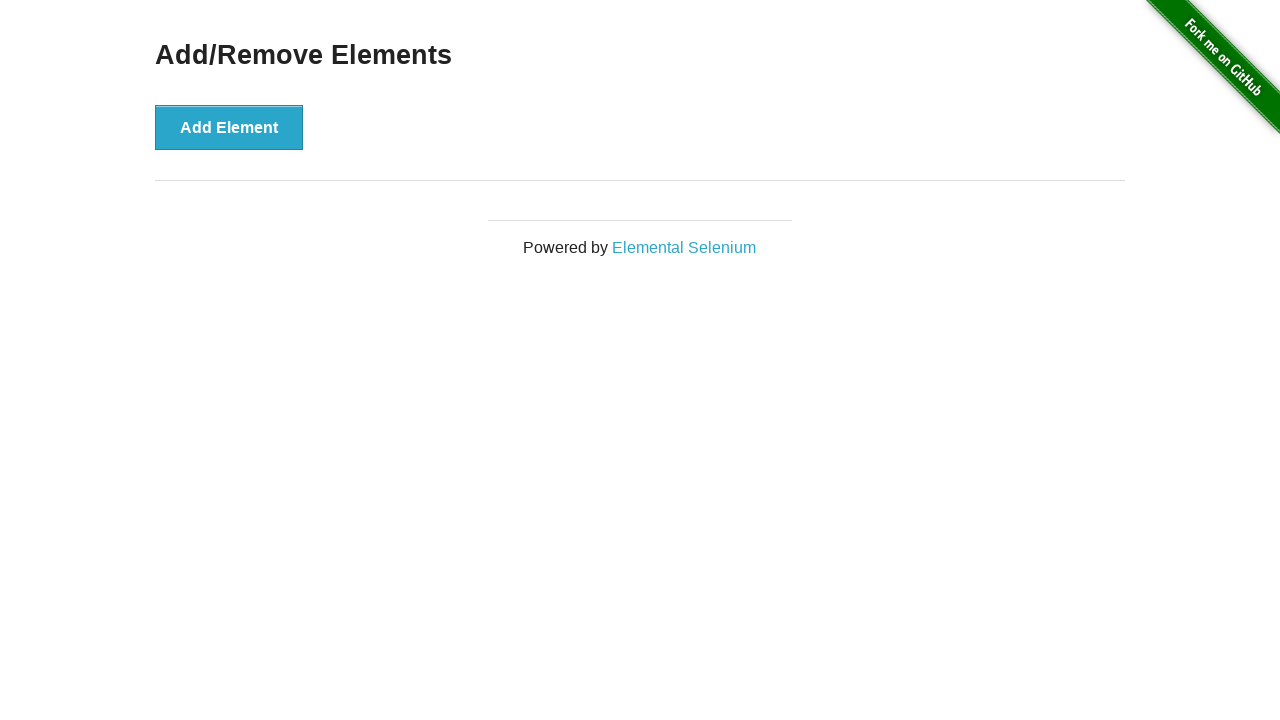

Clicked 'Add Element' button at (229, 127) on [onclick='addElement()']
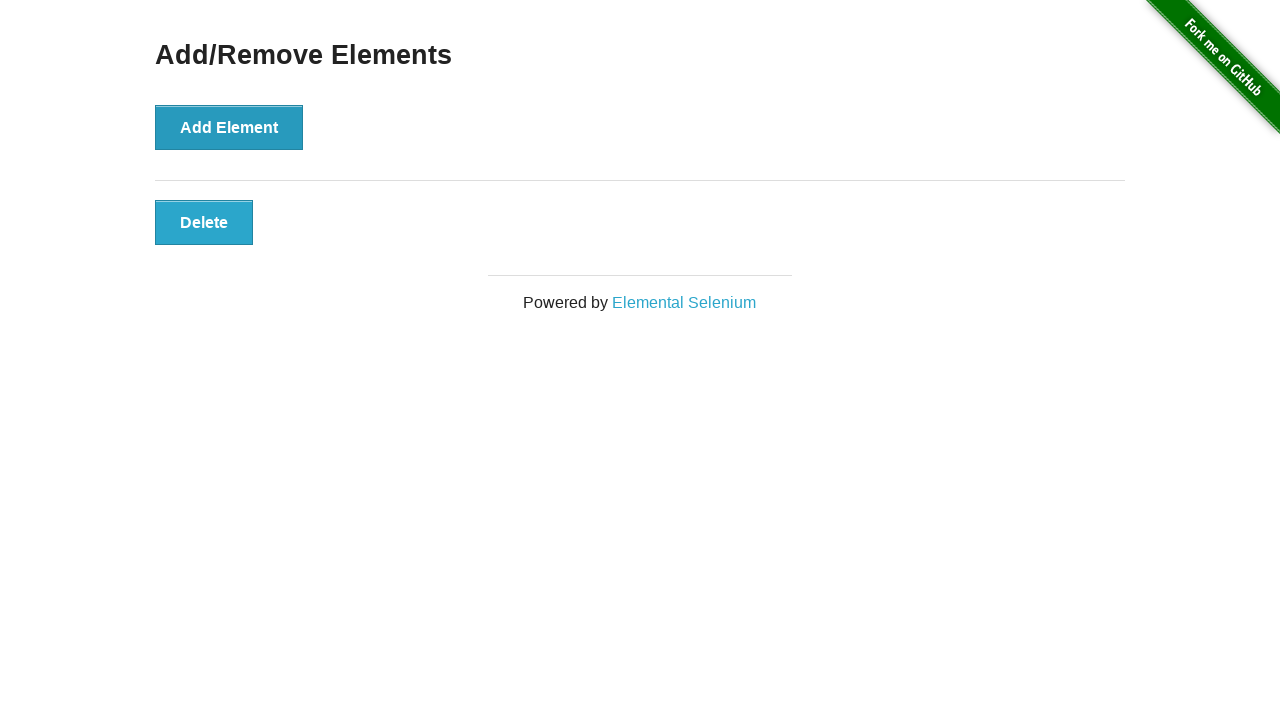

Clicked 'Add Element' button at (229, 127) on [onclick='addElement()']
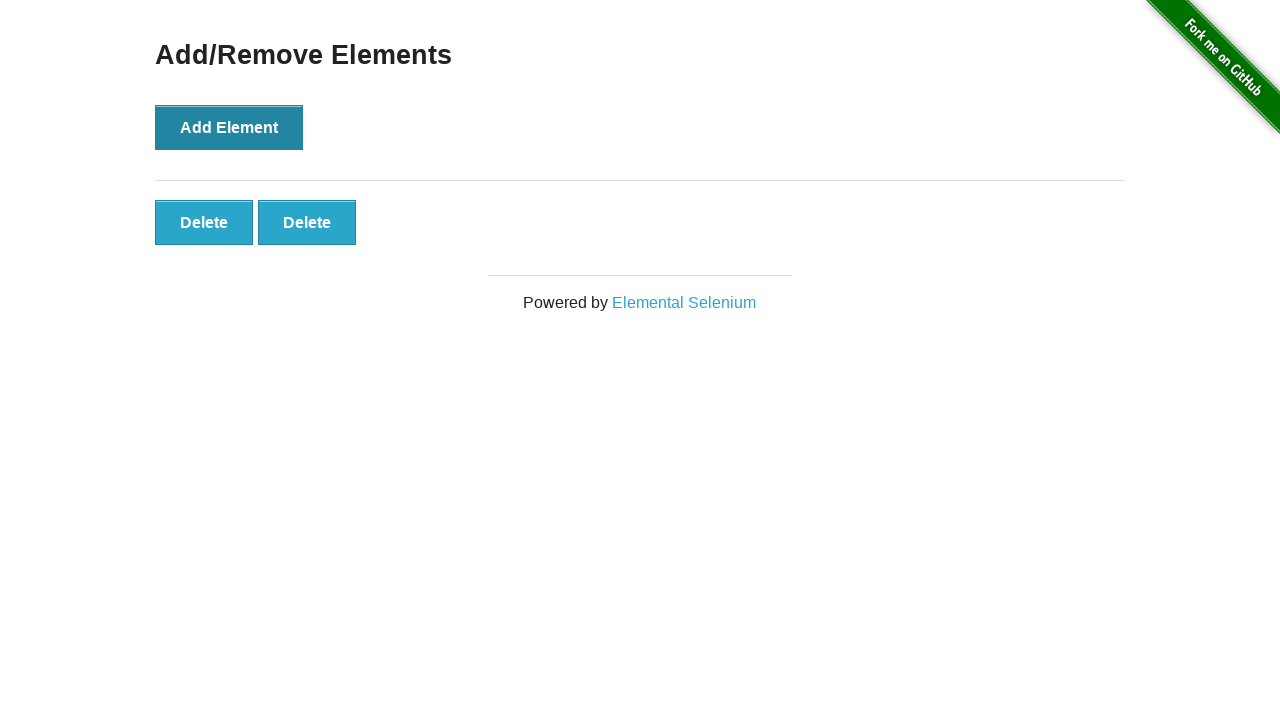

Clicked 'Add Element' button at (229, 127) on [onclick='addElement()']
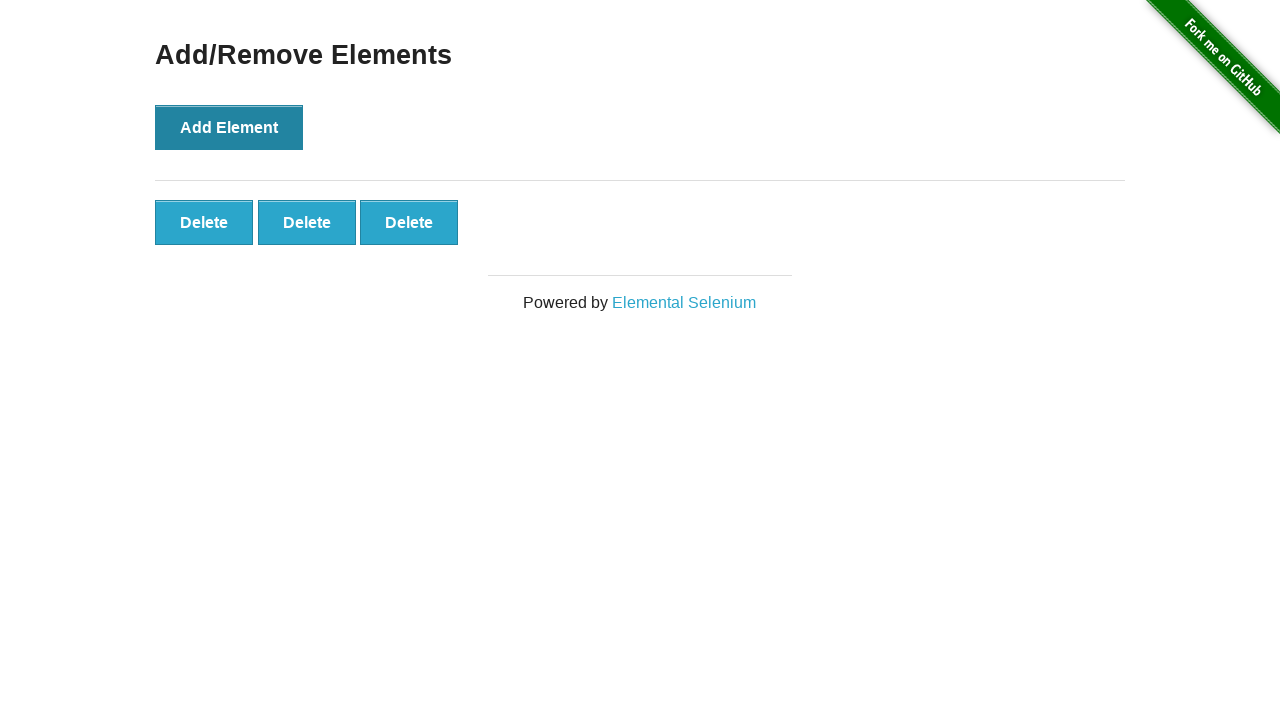

Clicked 'Add Element' button at (229, 127) on [onclick='addElement()']
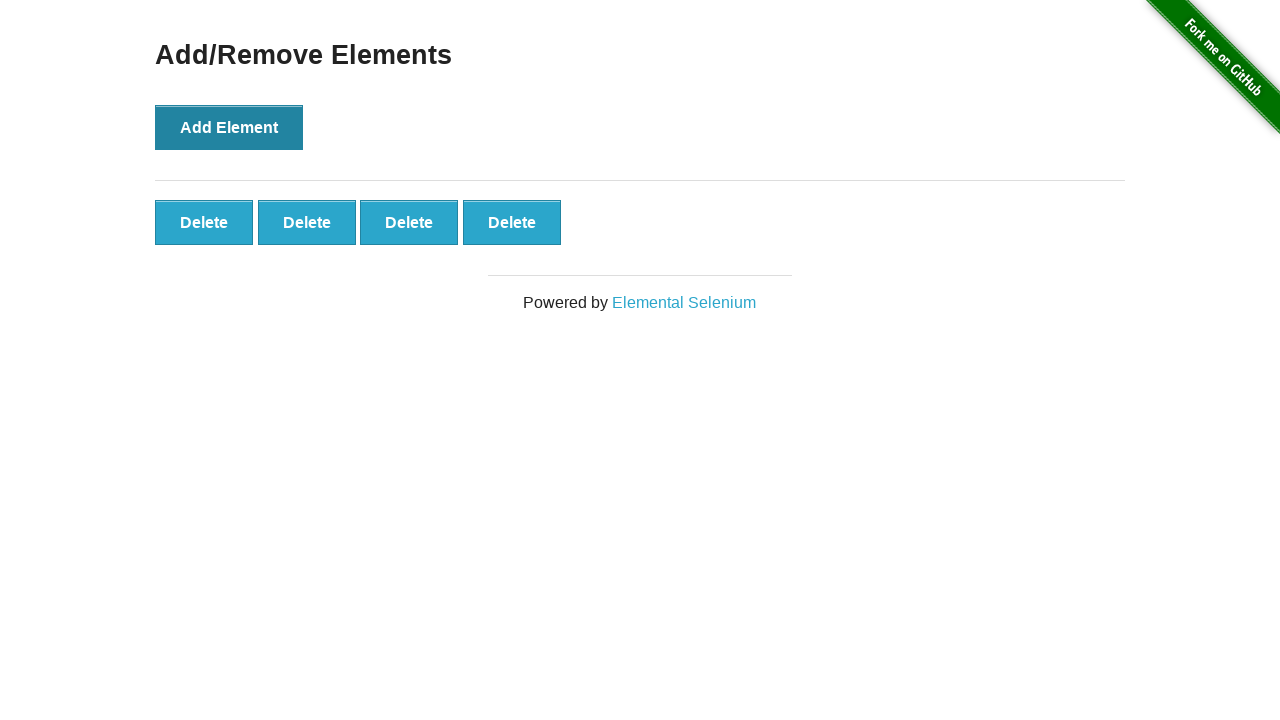

Clicked 'Add Element' button at (229, 127) on [onclick='addElement()']
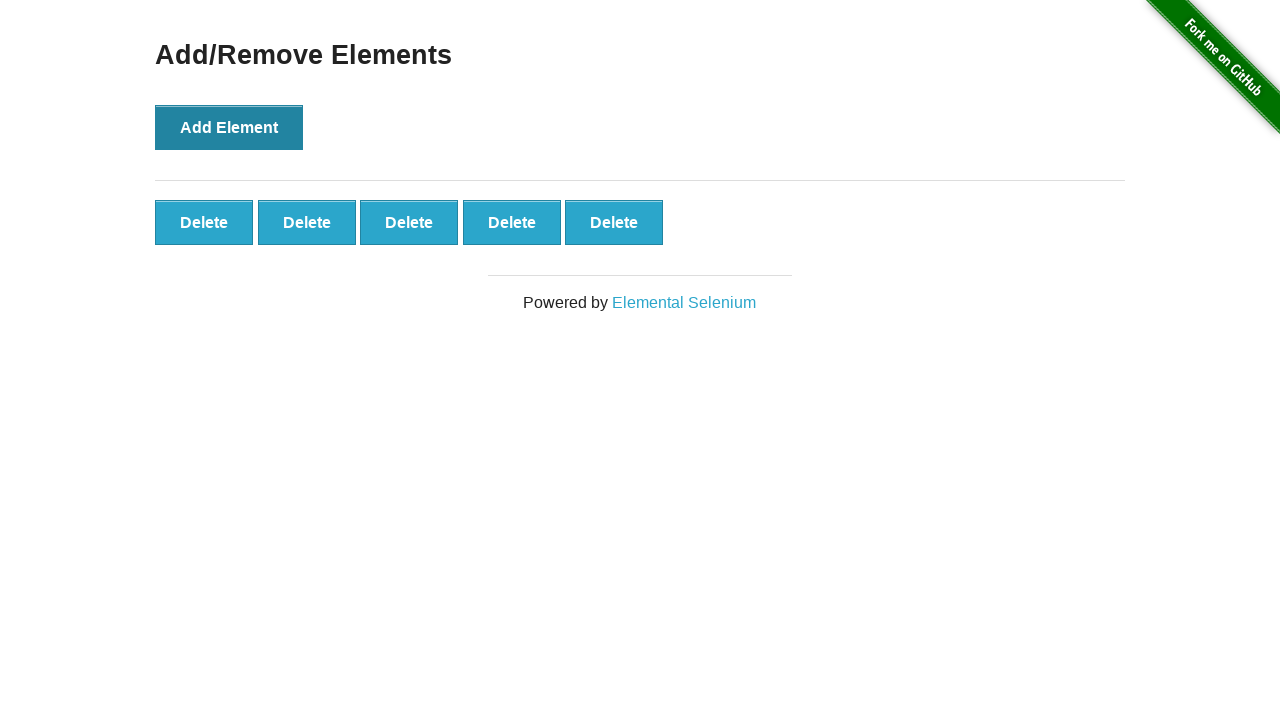

Delete button element appeared after adding elements
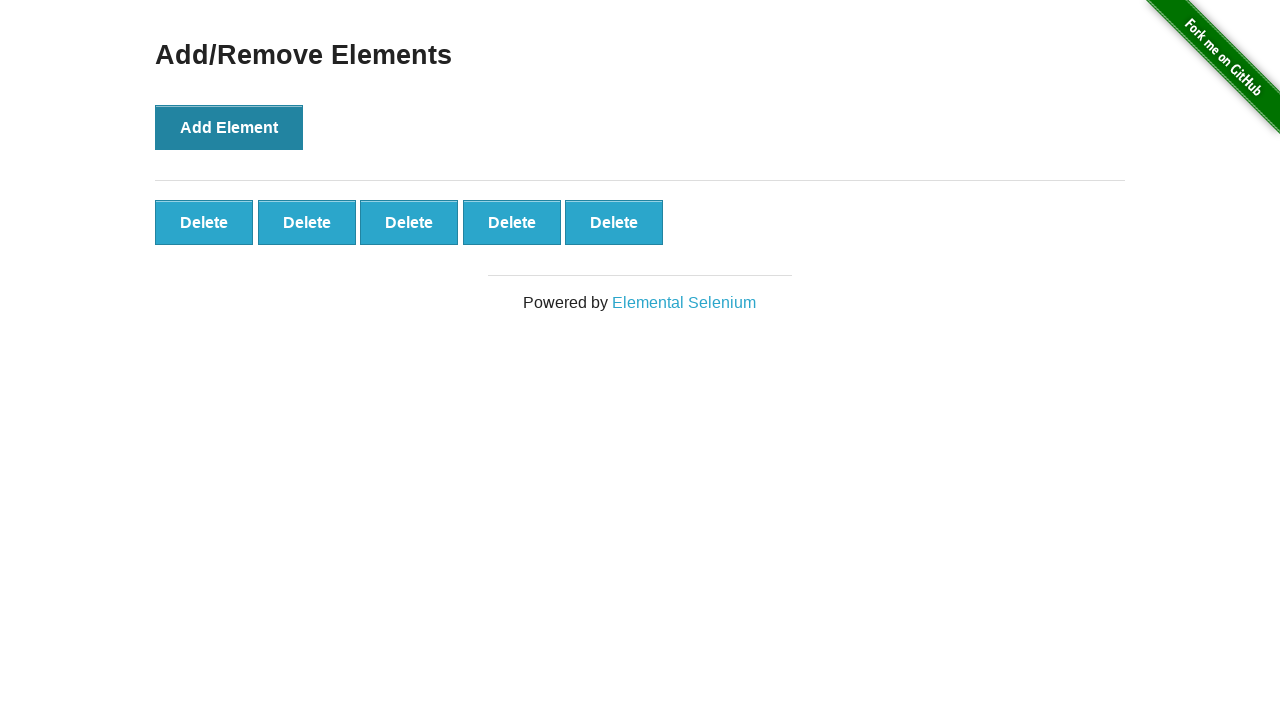

Located all delete buttons that were created
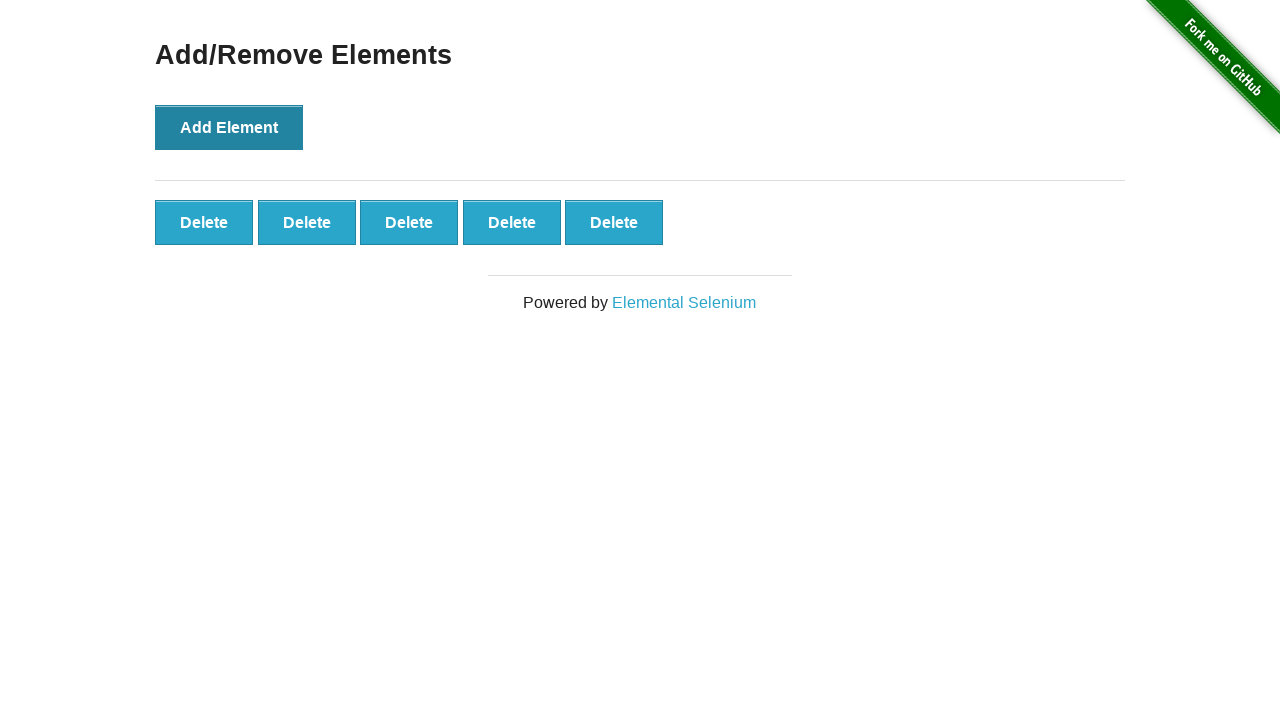

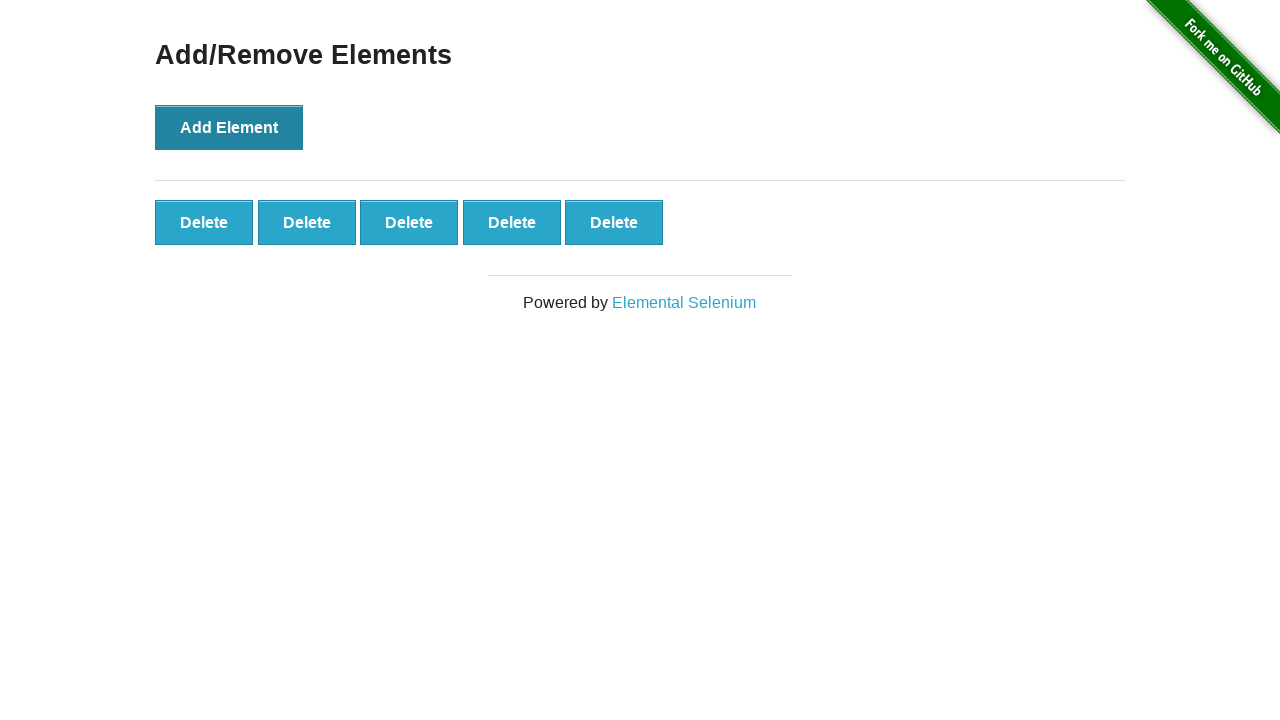